Tests successful login with valid credentials and verifies that 6 products are displayed

Starting URL: https://www.saucedemo.com/

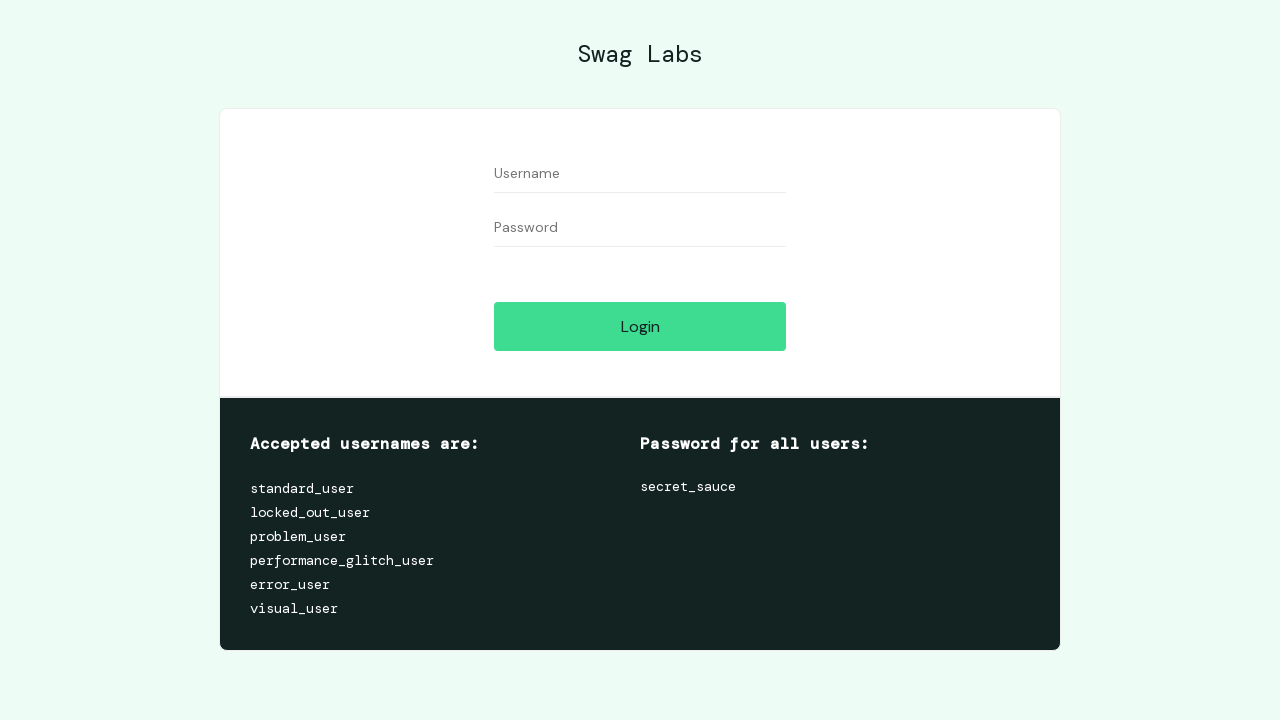

Filled username field with 'standard_user' on #user-name
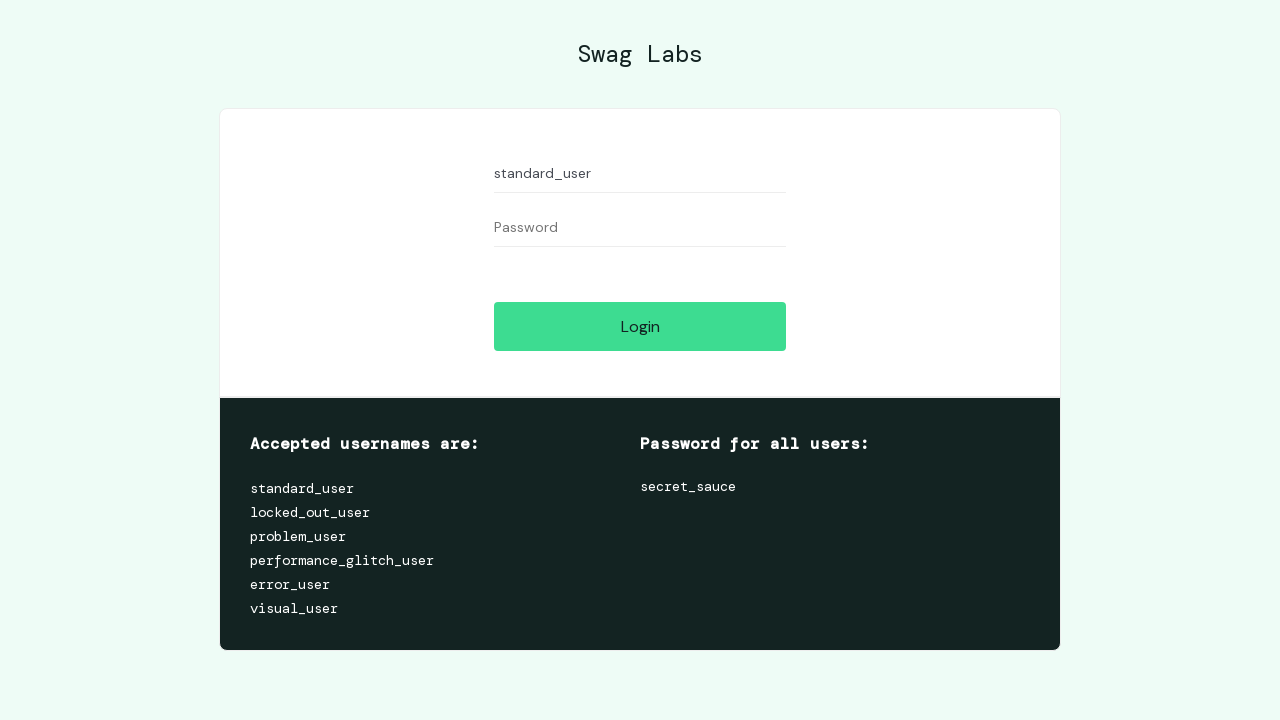

Filled password field with 'secret_sauce' on #password
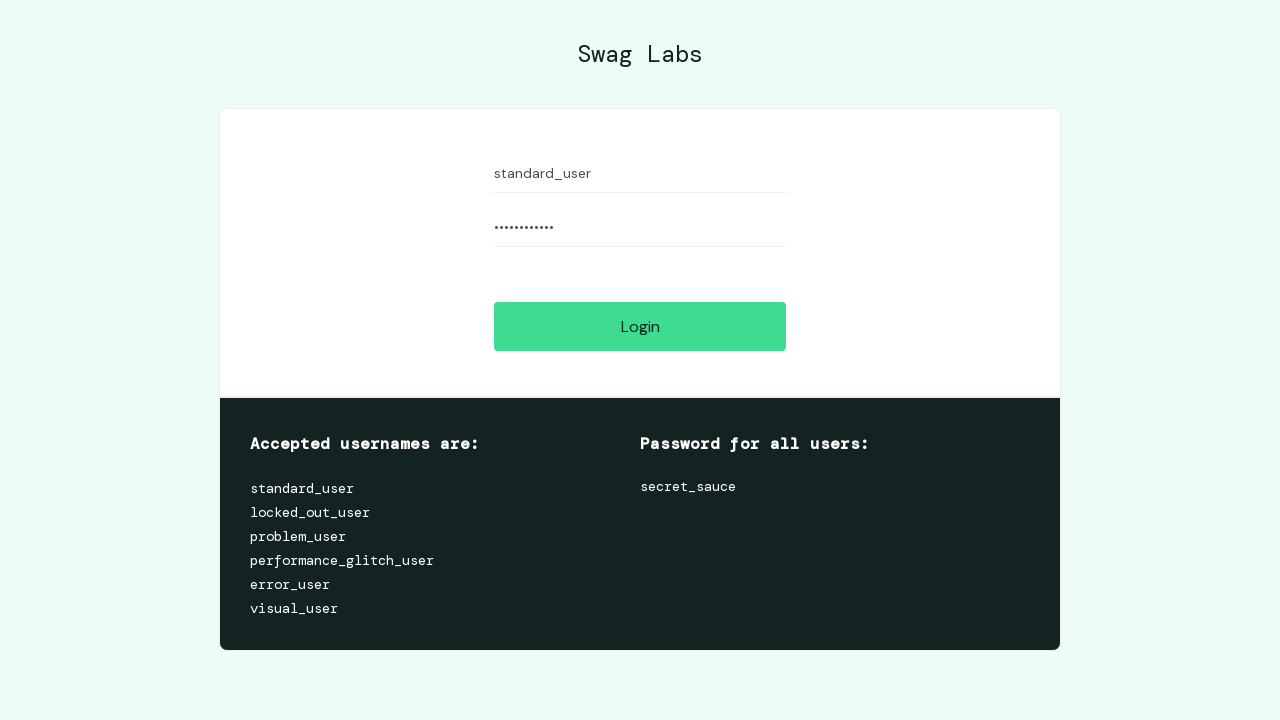

Clicked login button at (640, 326) on #login-button
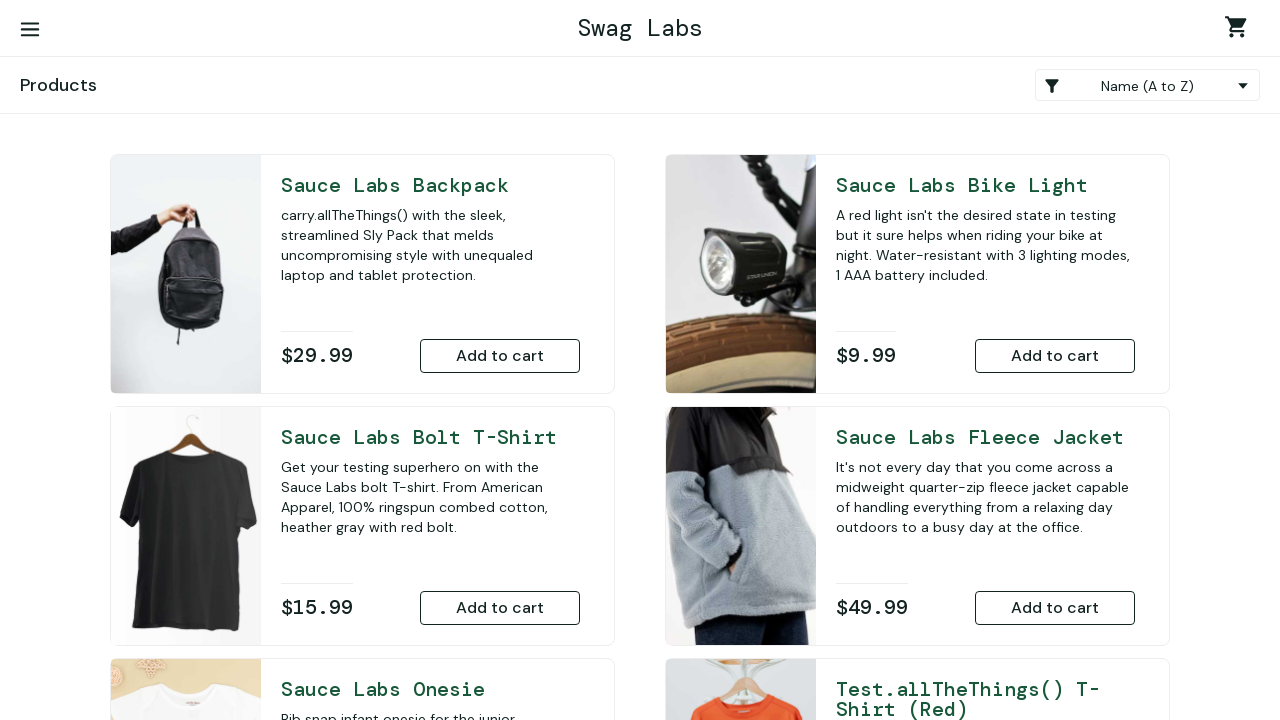

Inventory page loaded successfully
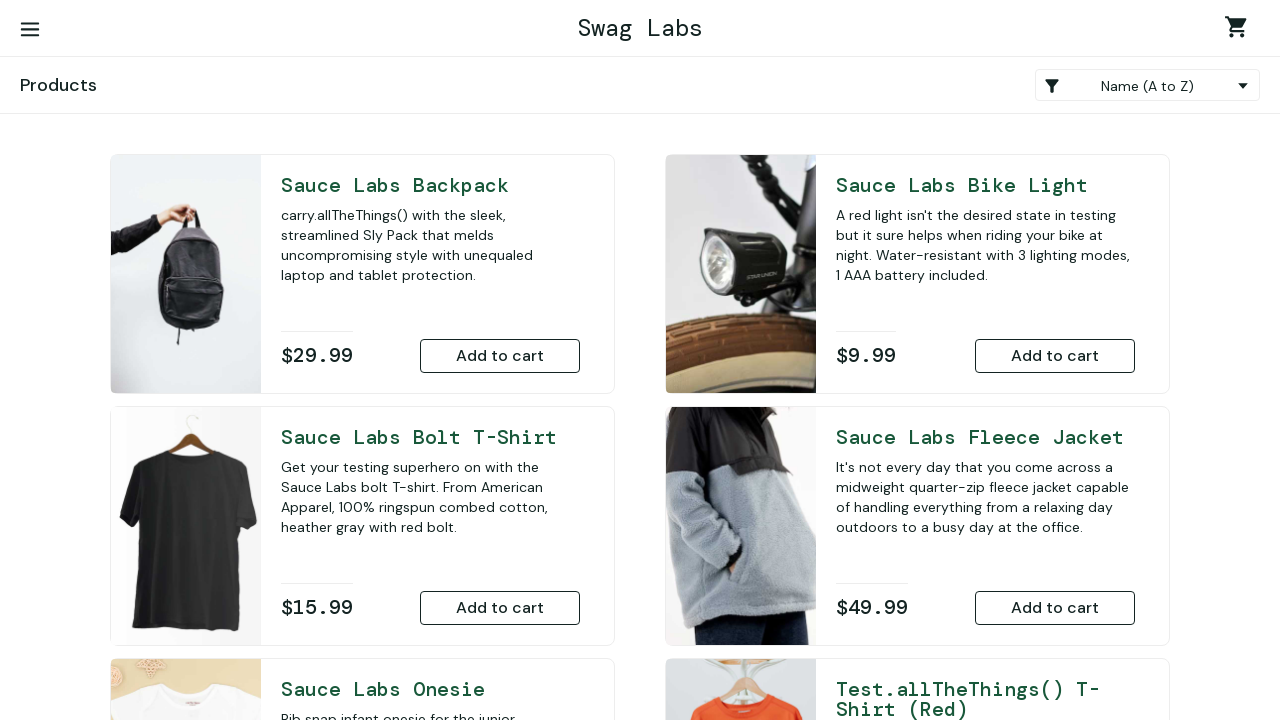

Retrieved all product items from the inventory page
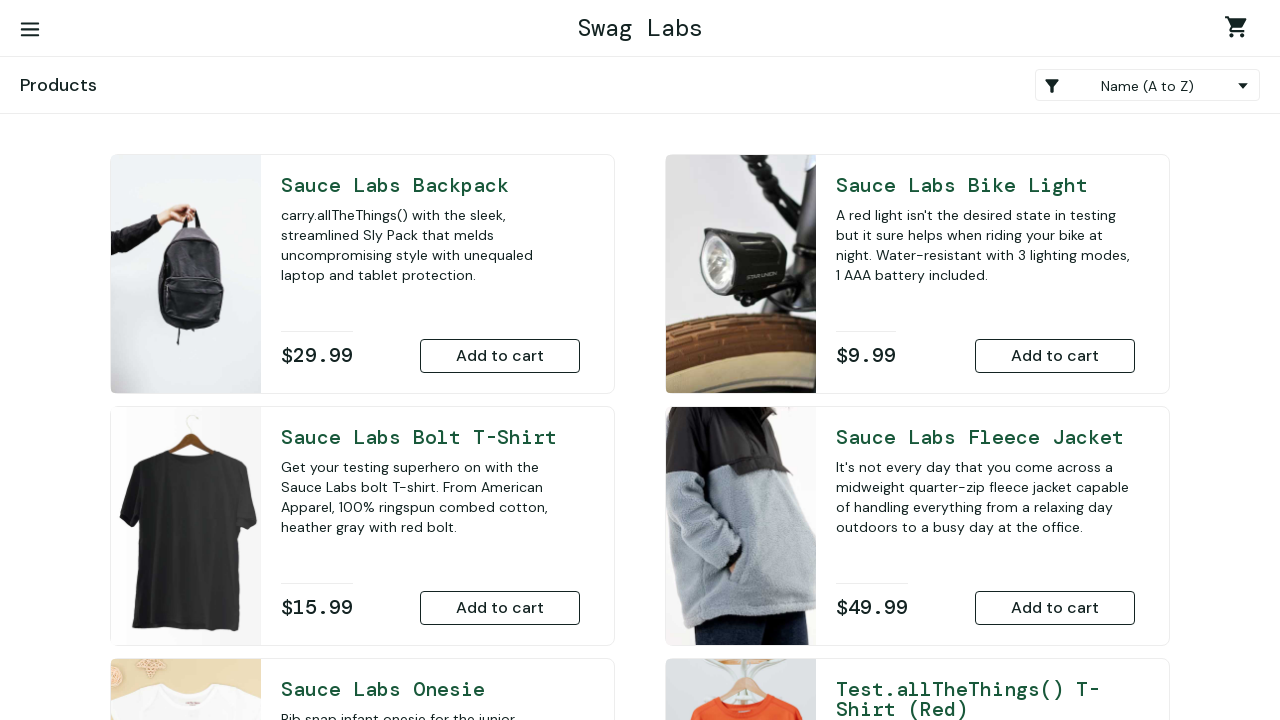

Verified that exactly 6 products are displayed on the page
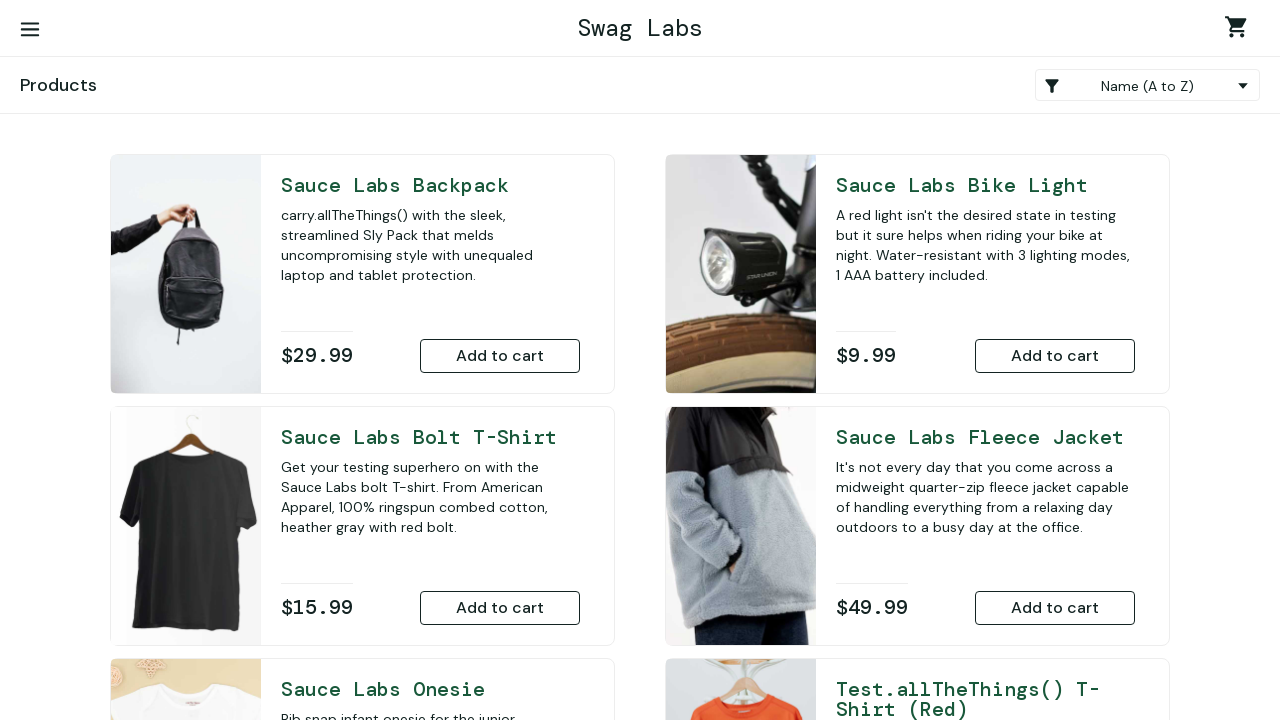

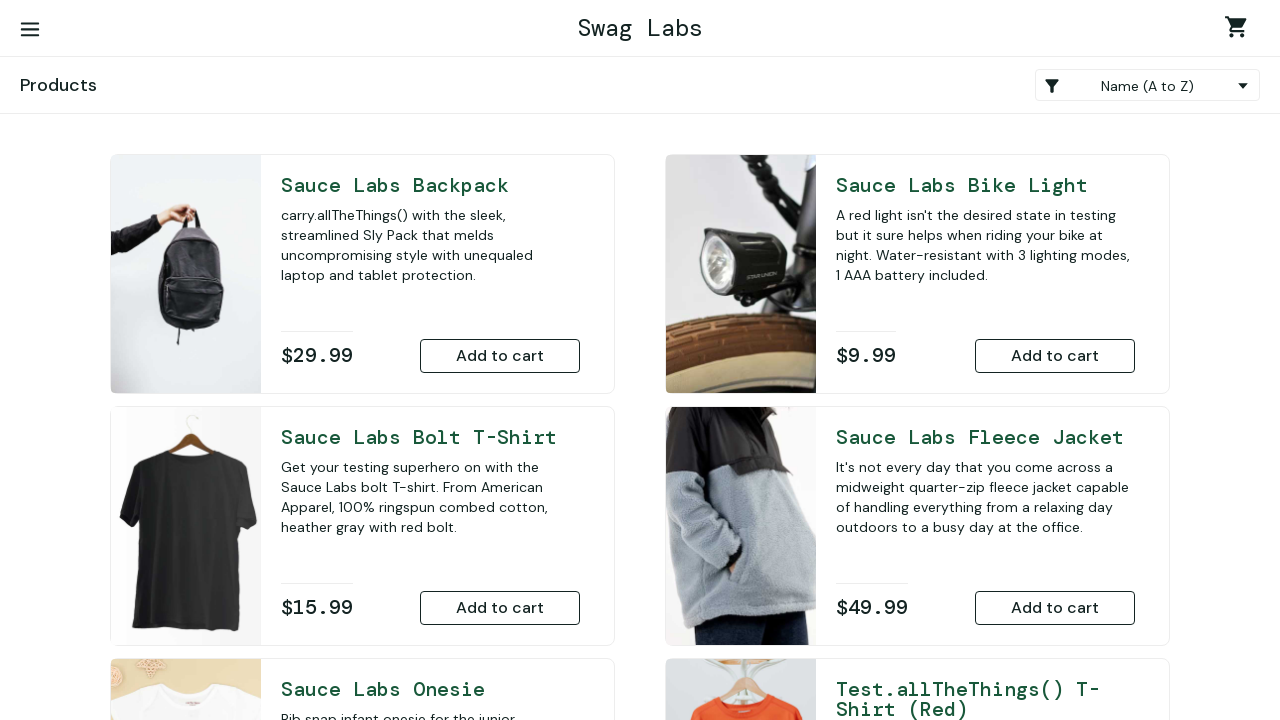